Tests alert dialog interaction by clicking buttons to trigger a prompt alert, entering text into it, and accepting it

Starting URL: http://demo.automationtesting.in/Alerts.html

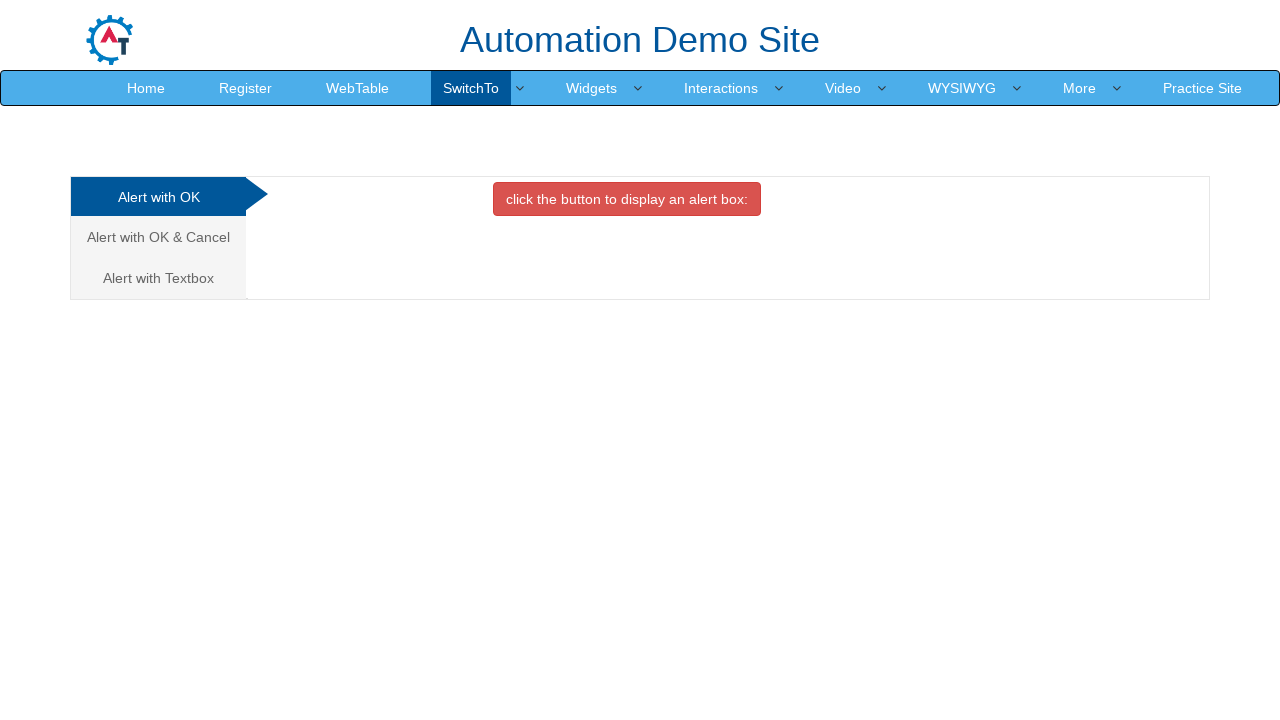

Navigated to Alerts demo page
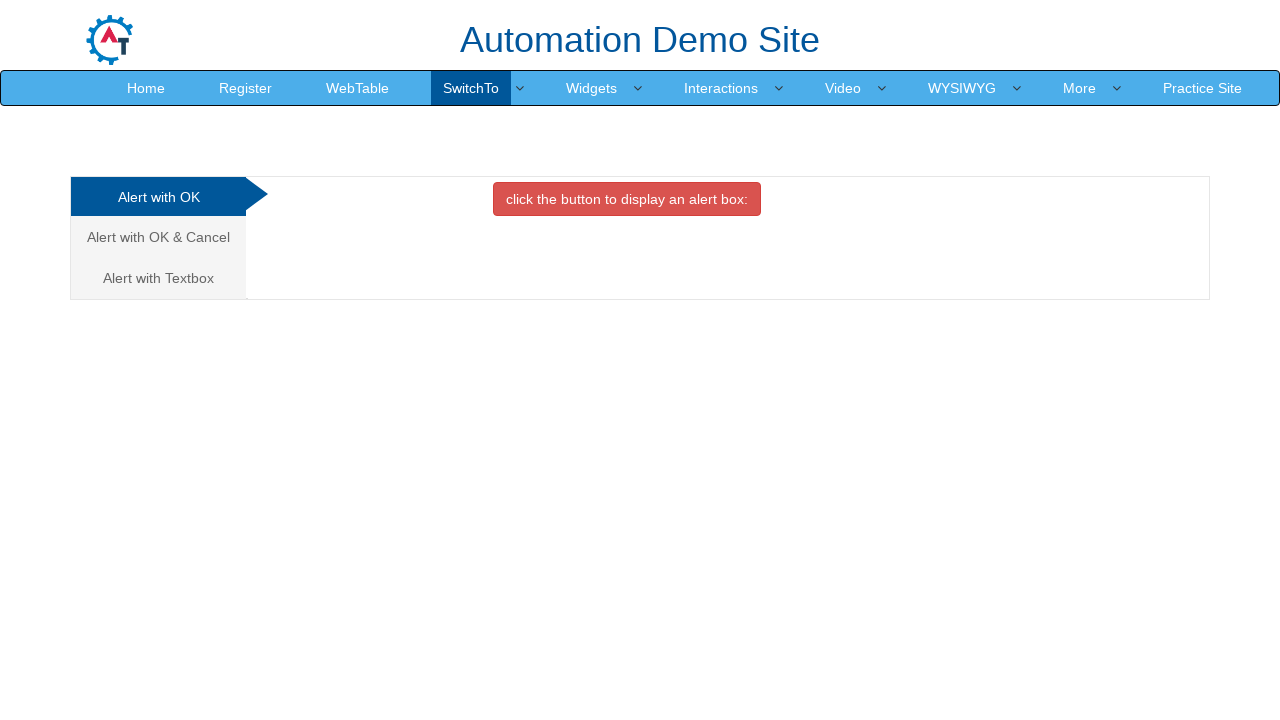

Clicked 'Alert with Textbox' tab at (158, 278) on xpath=//a[text()='Alert with Textbox ']
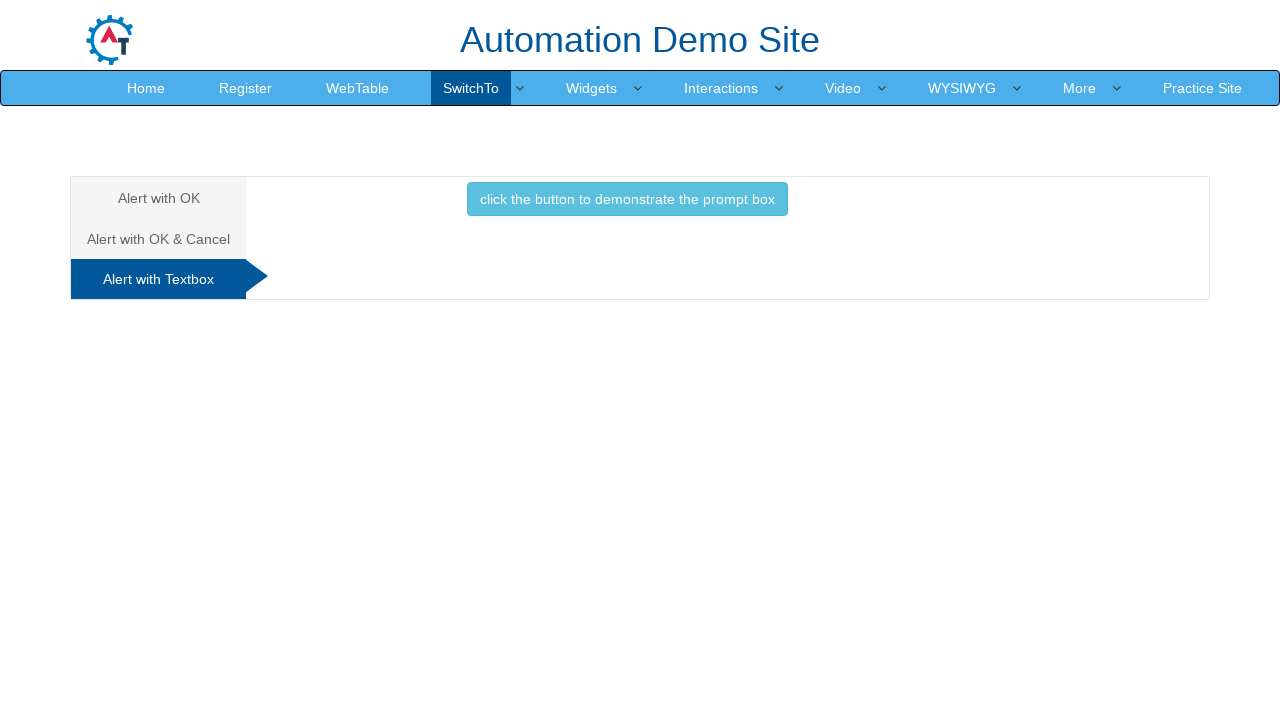

Set up dialog handler to accept prompt with 'Naren'
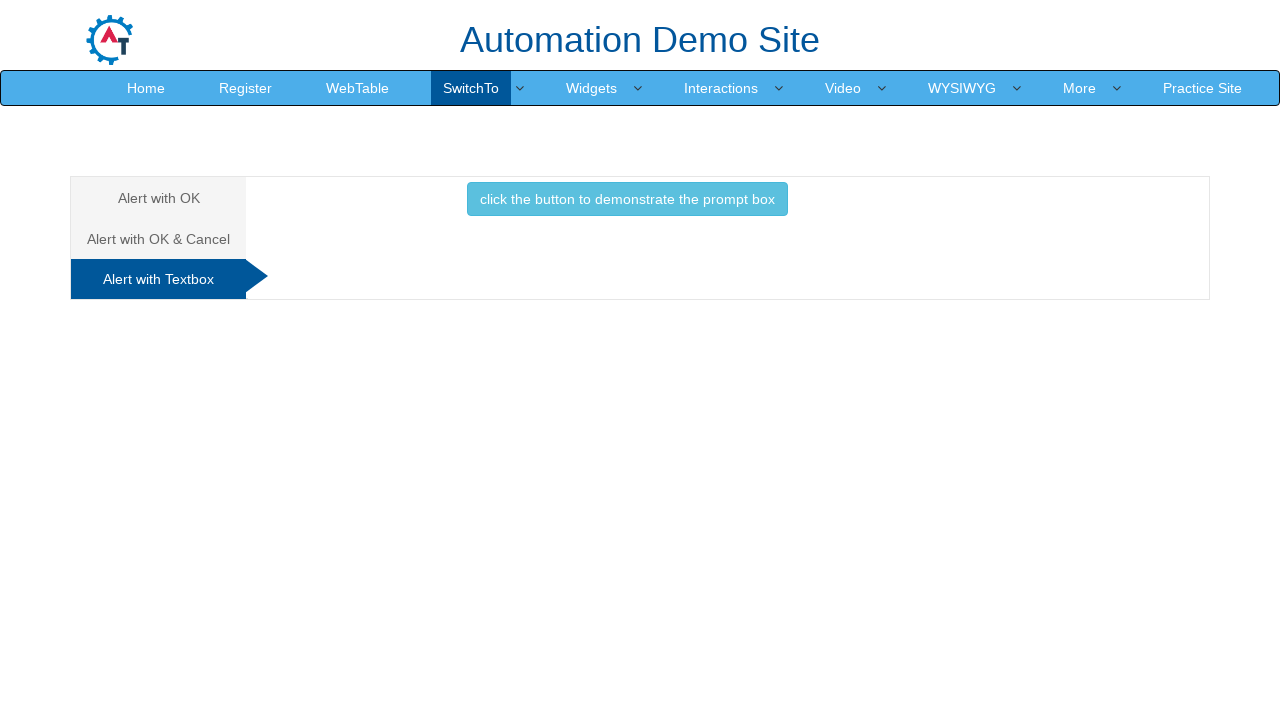

Clicked button to trigger prompt alert dialog at (627, 199) on xpath=//button[text()='click the button to demonstrate the prompt box ']
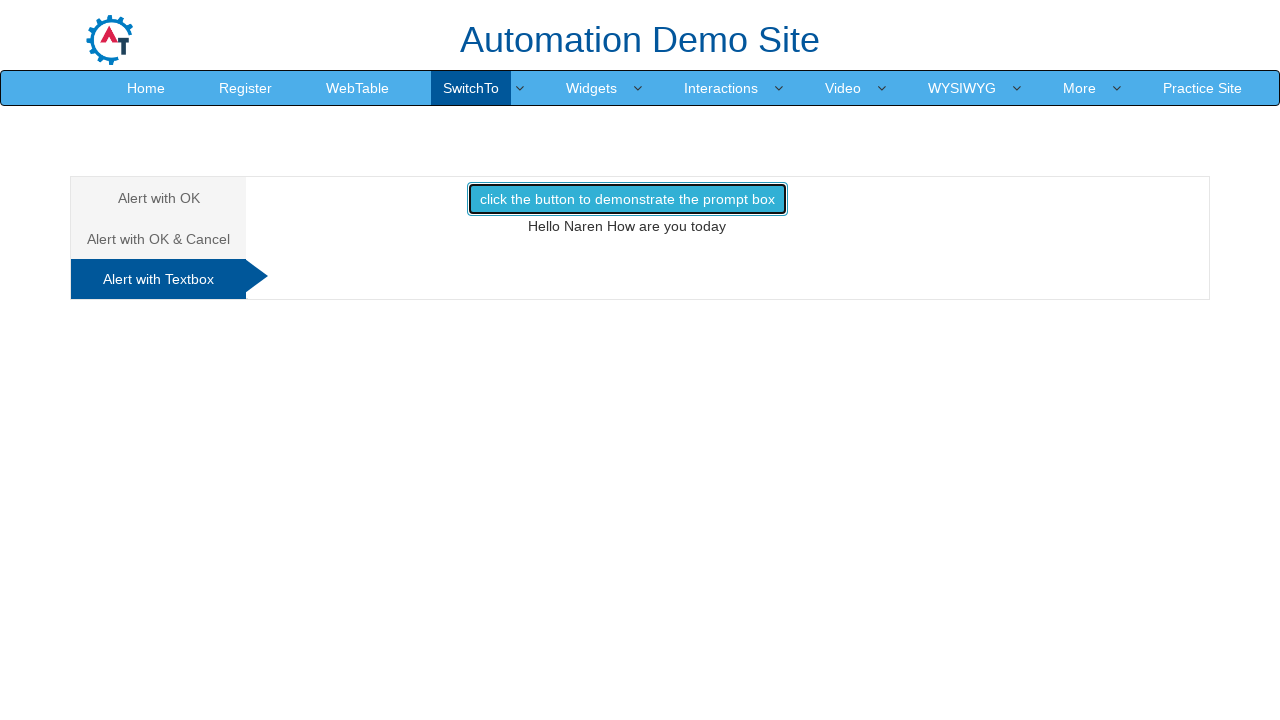

Prompt dialog accepted and result text appeared
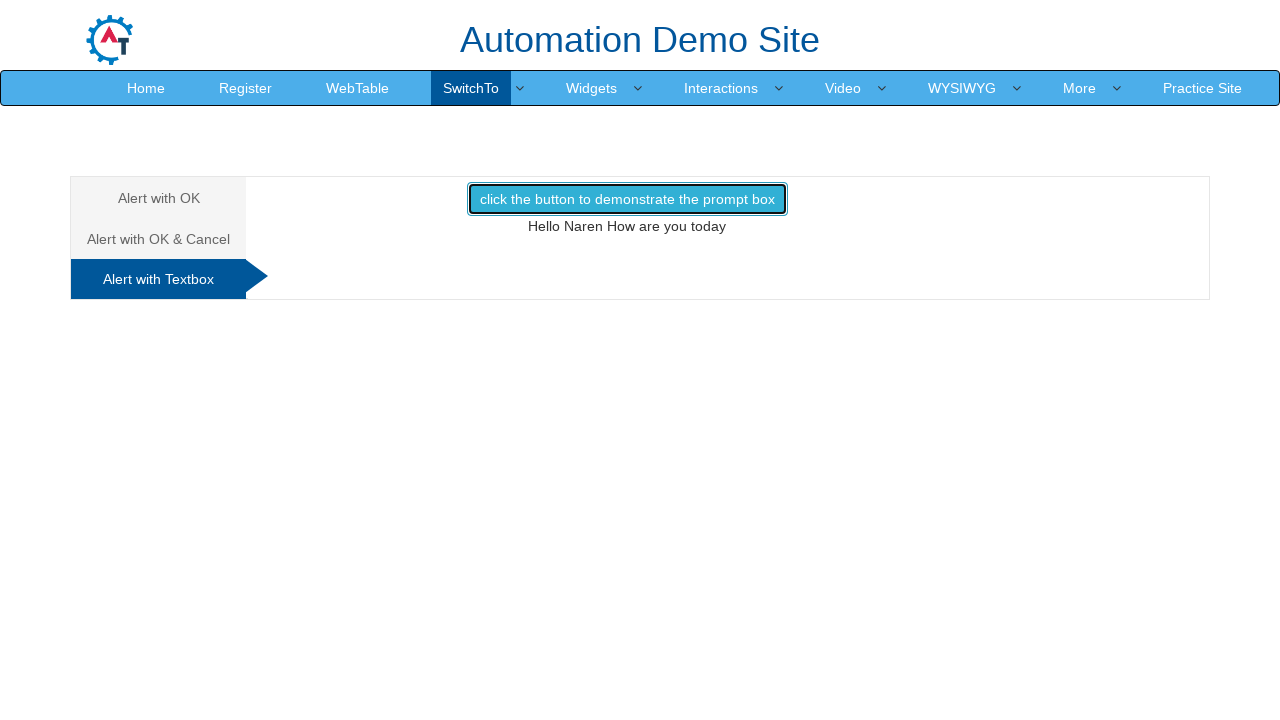

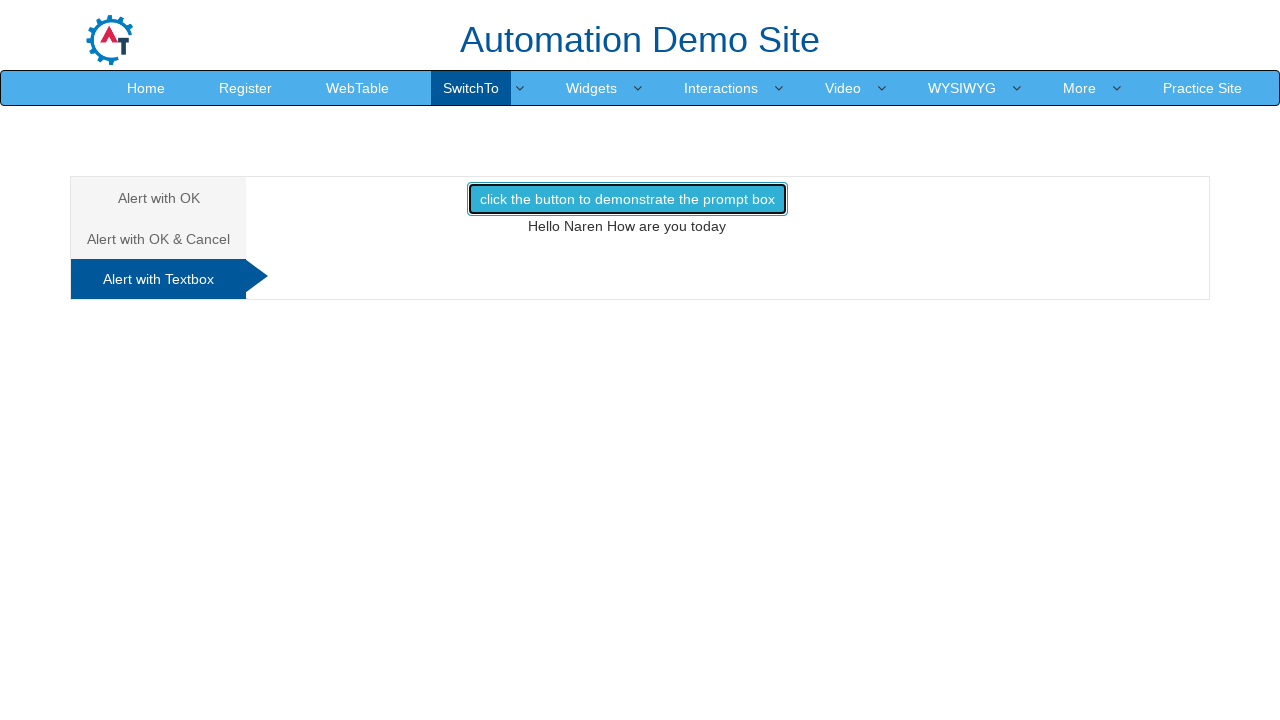